Tests JavaScript alert handling by triggering different alert buttons and accepting them

Starting URL: https://www.tutorialspoint.com/selenium/practice/alerts.php

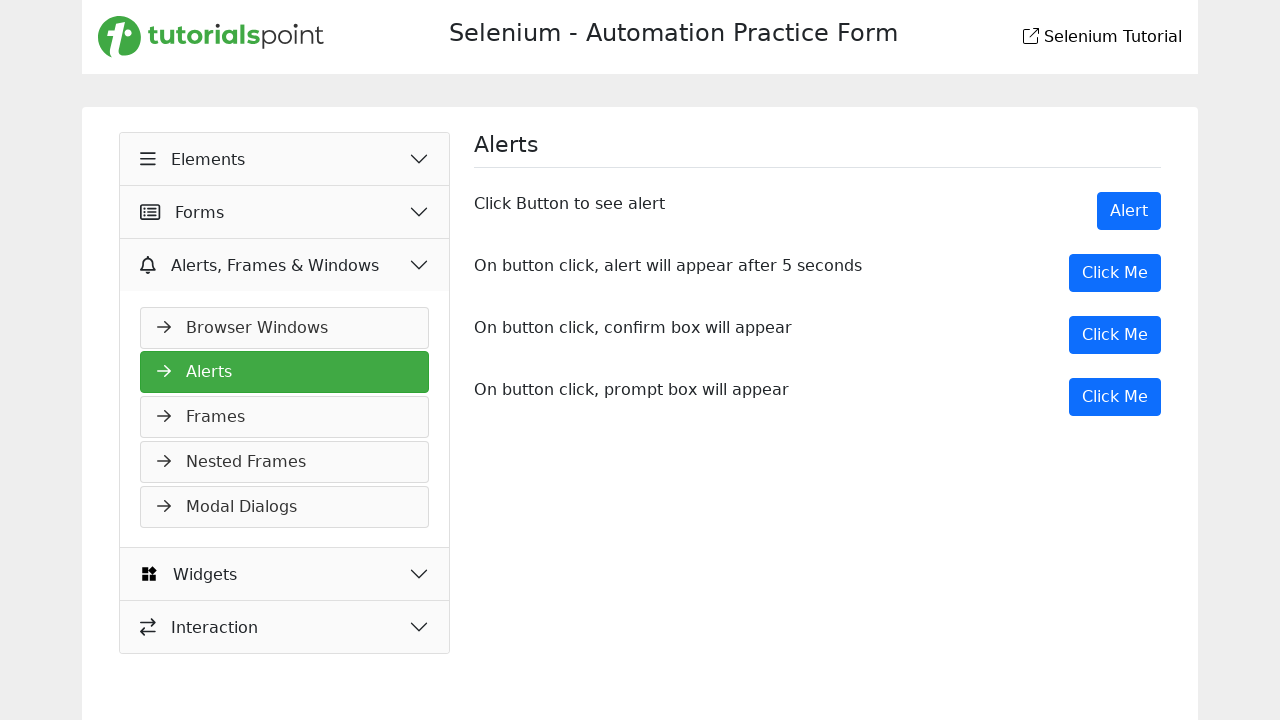

Clicked the first alert button to trigger showAlert() at (1129, 211) on xpath=//button[@onclick='showAlert()']
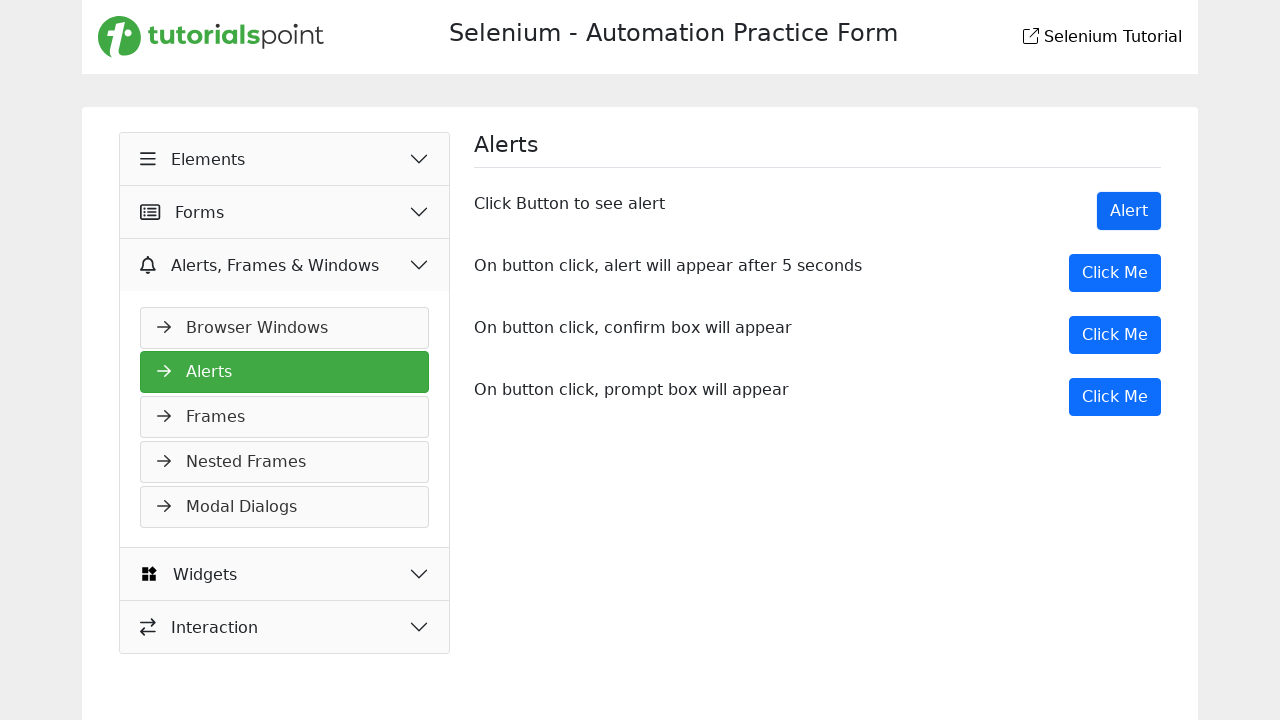

Set up dialog handler to automatically accept alerts
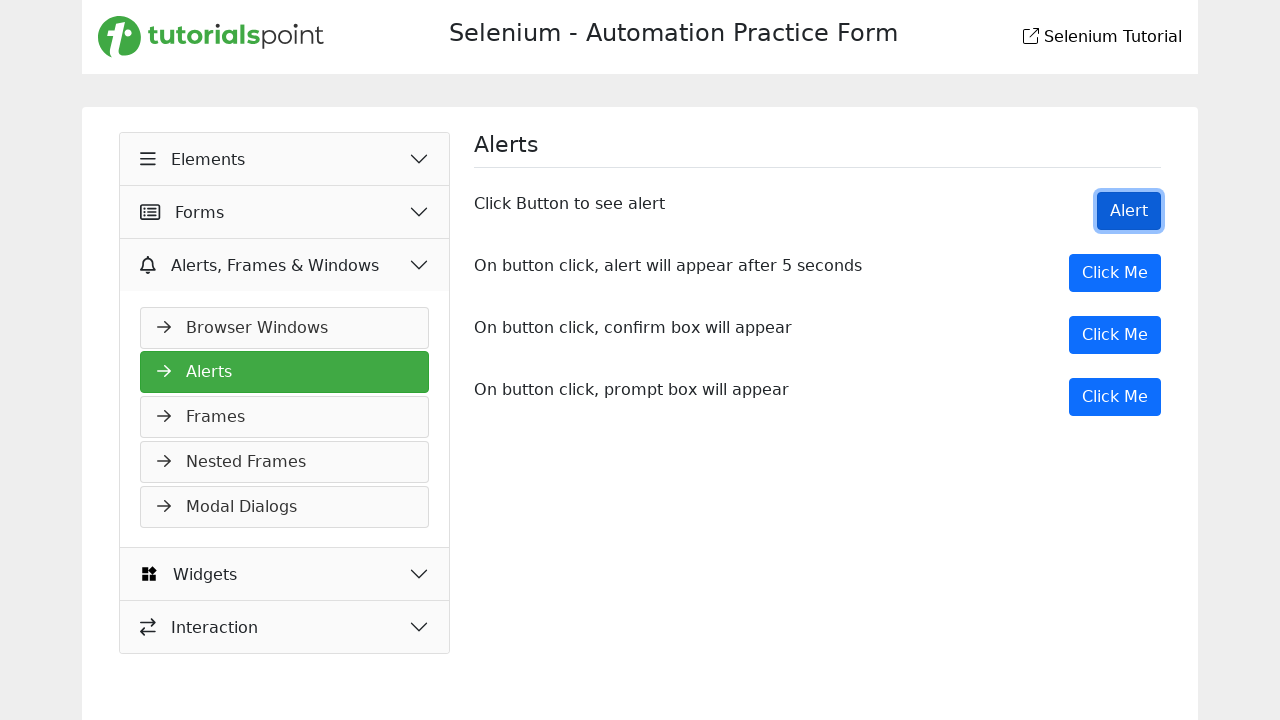

Waited 1 second for alert to be handled
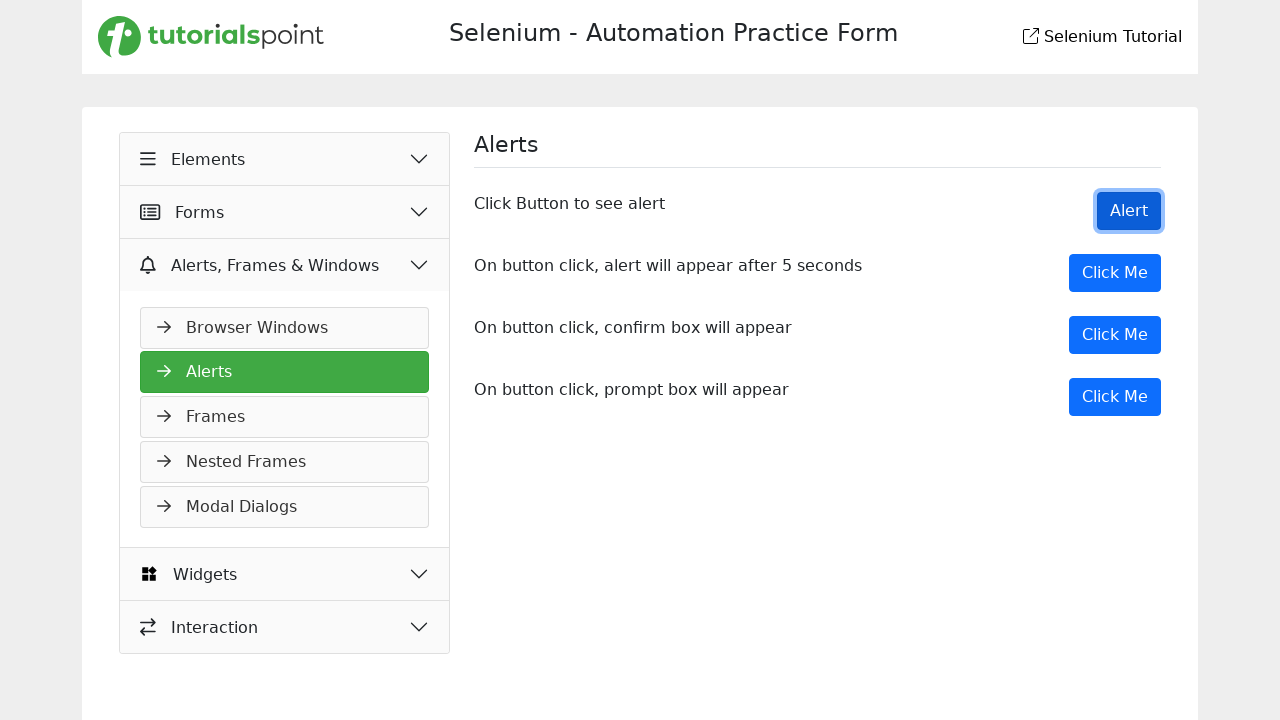

Clicked the second alert button to trigger myMessage() with 5 second delay at (1115, 273) on xpath=//button[@onclick='myMessage()']
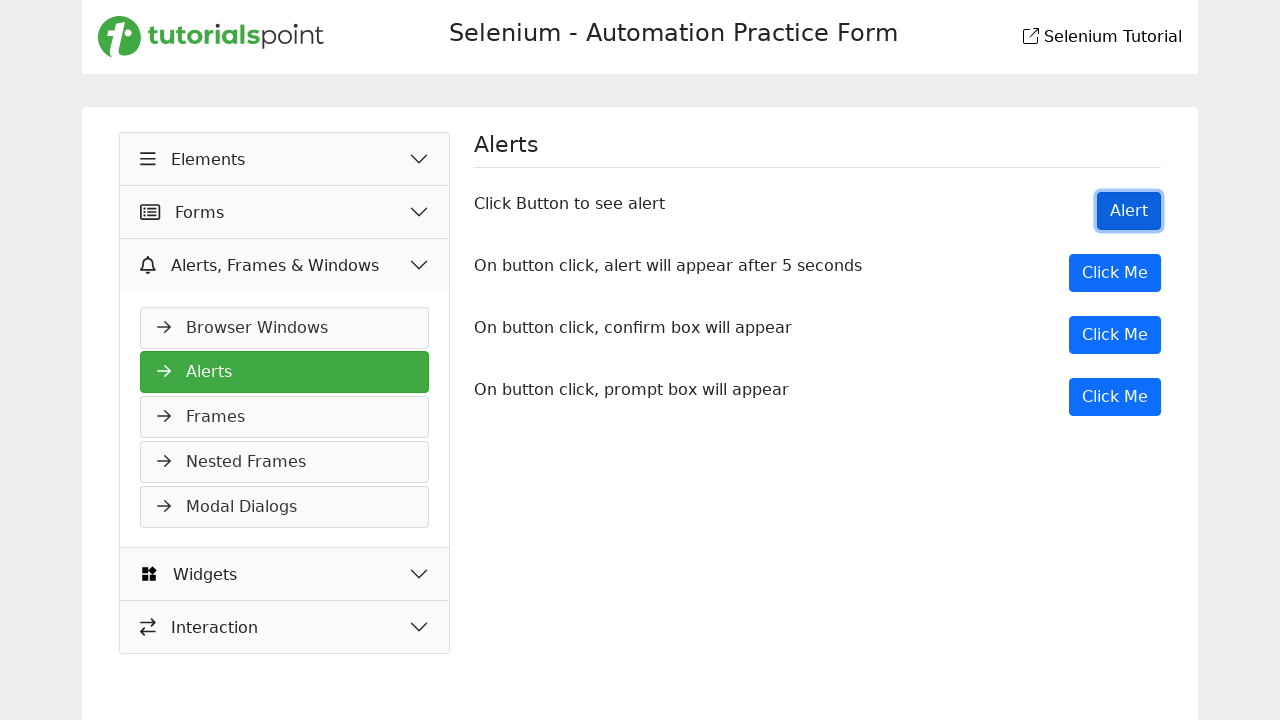

Waited 6 seconds for delayed alert to appear and be accepted
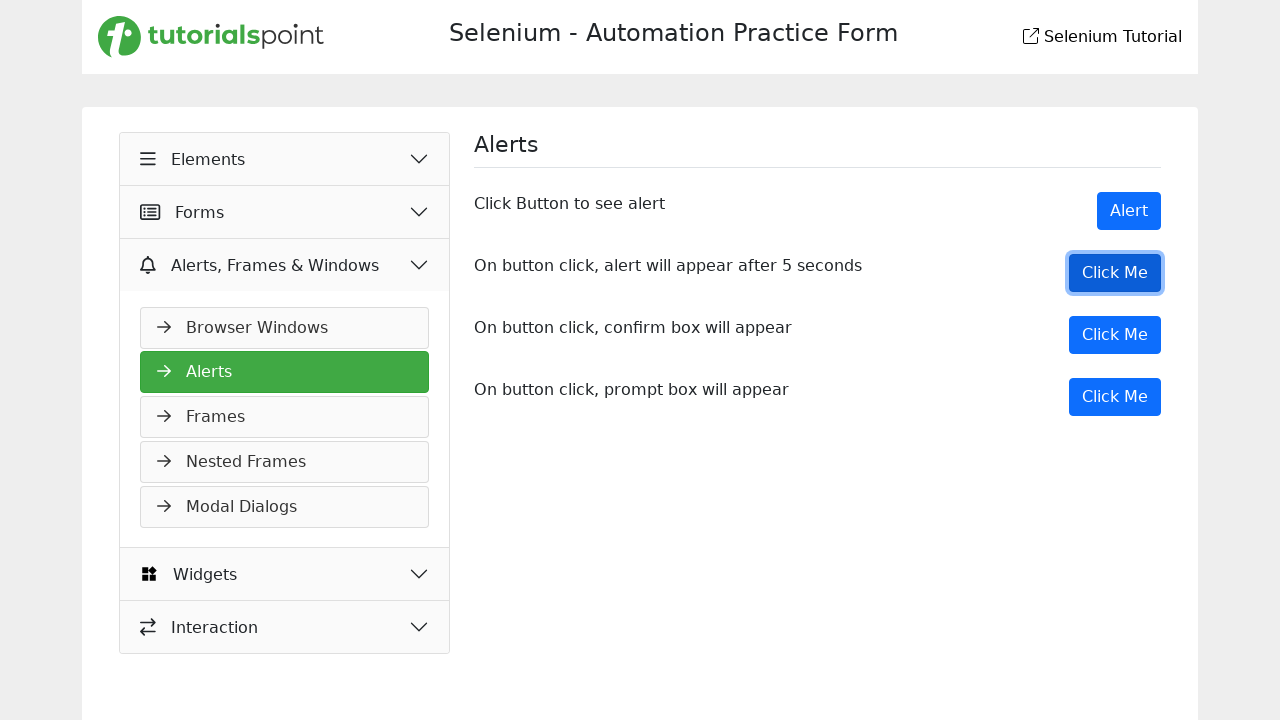

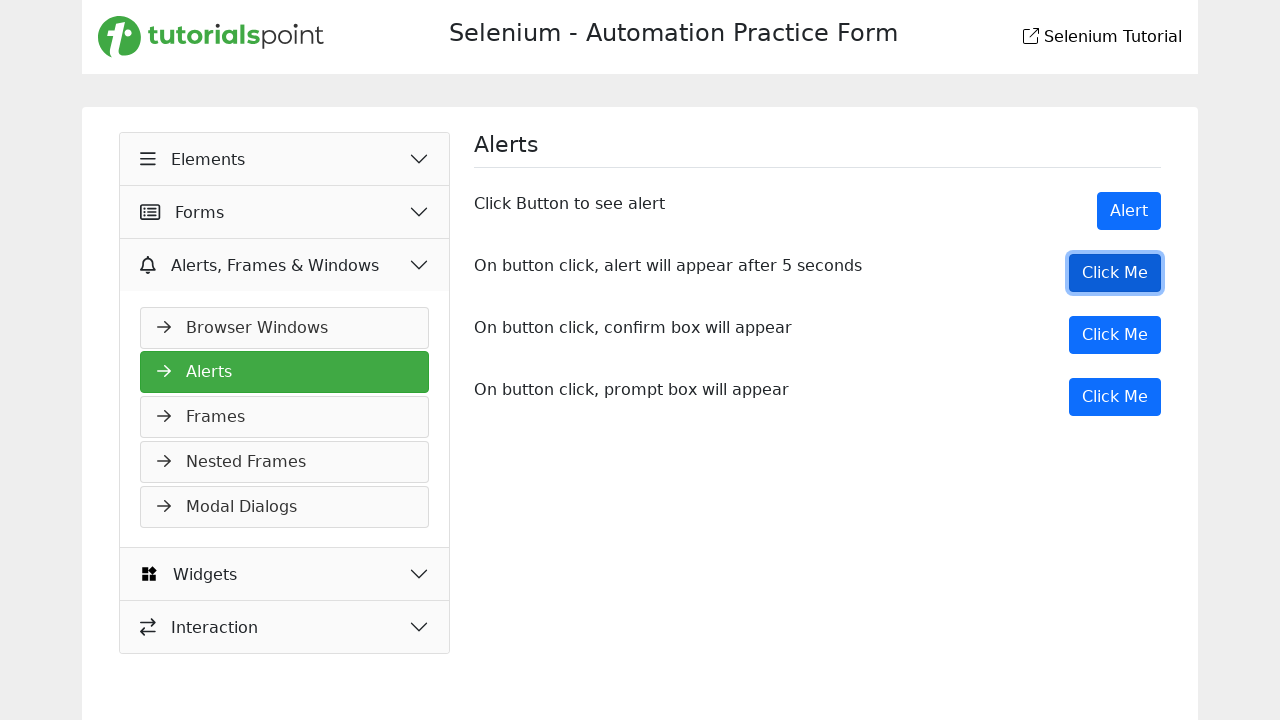